Tests clicking the "Tablets" category card on the homepage and verifies the Tablets category page opens with correct title

Starting URL: http://intershop5.skillbox.ru/

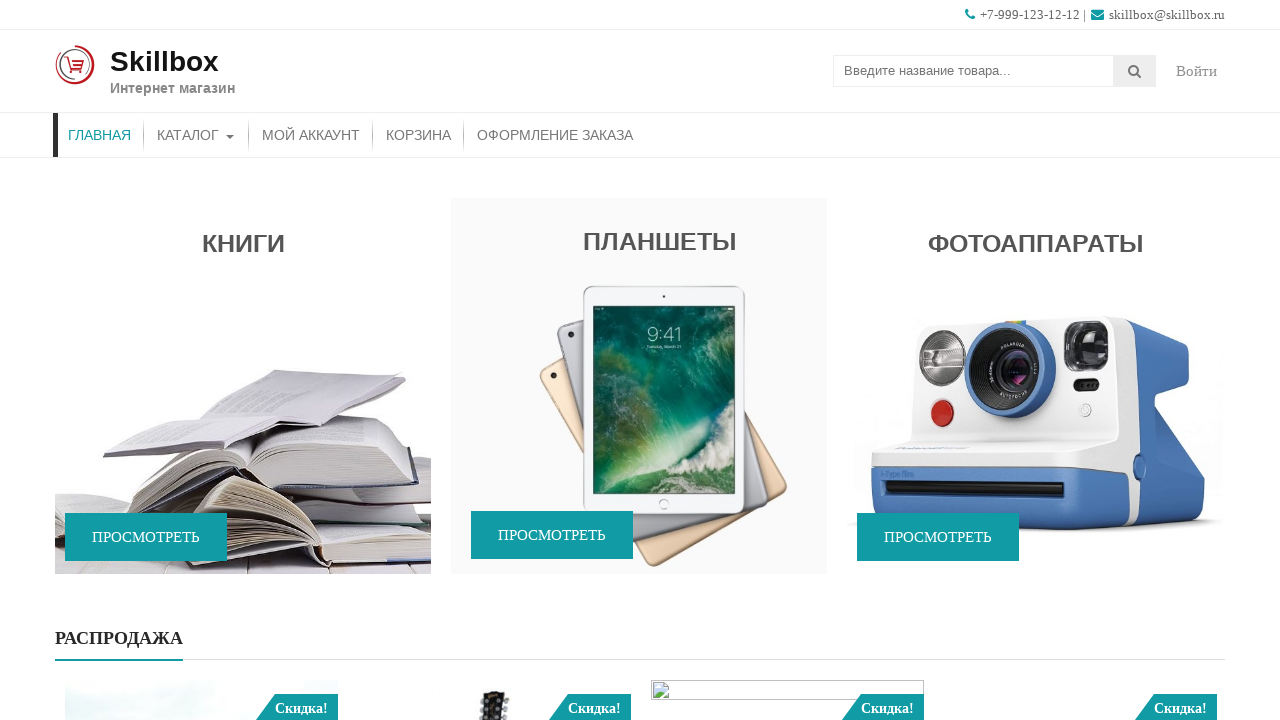

Clicked on Tablets category card at (552, 535) on xpath=//*[.='Планшеты']/../*[contains(@class, 'promo-link-btn')]
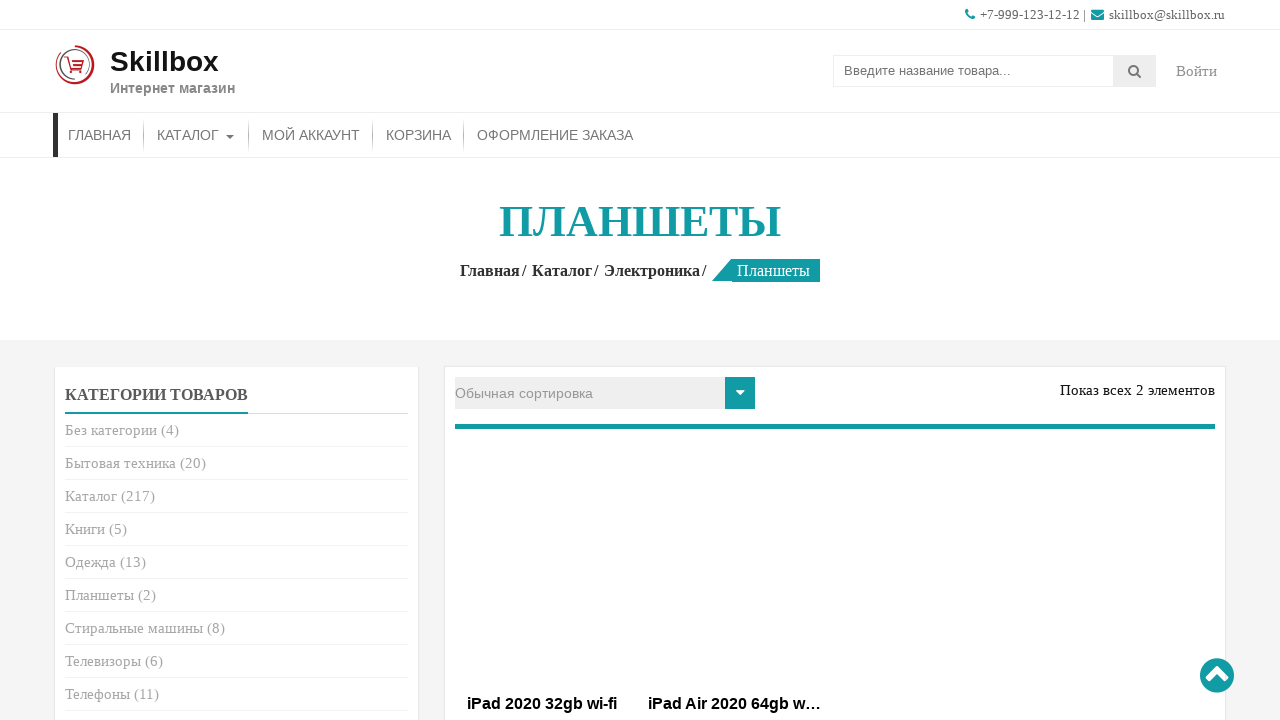

Tablets category page loaded with correct title displayed
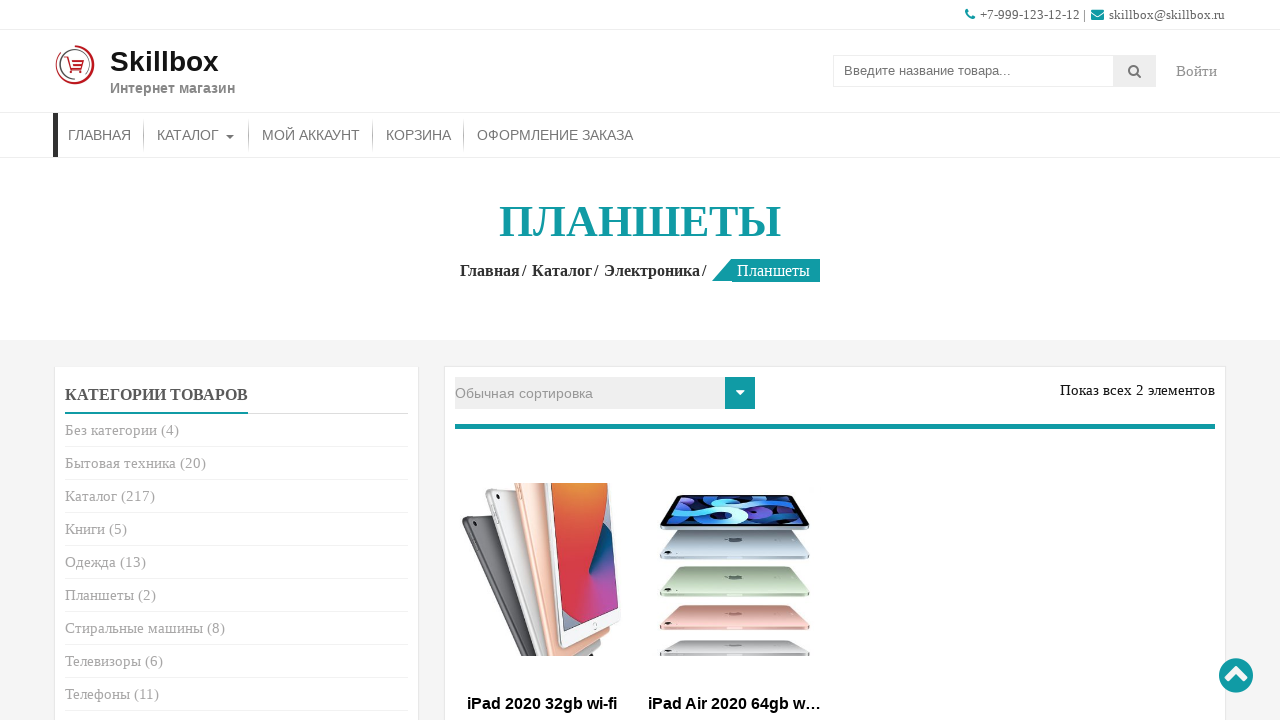

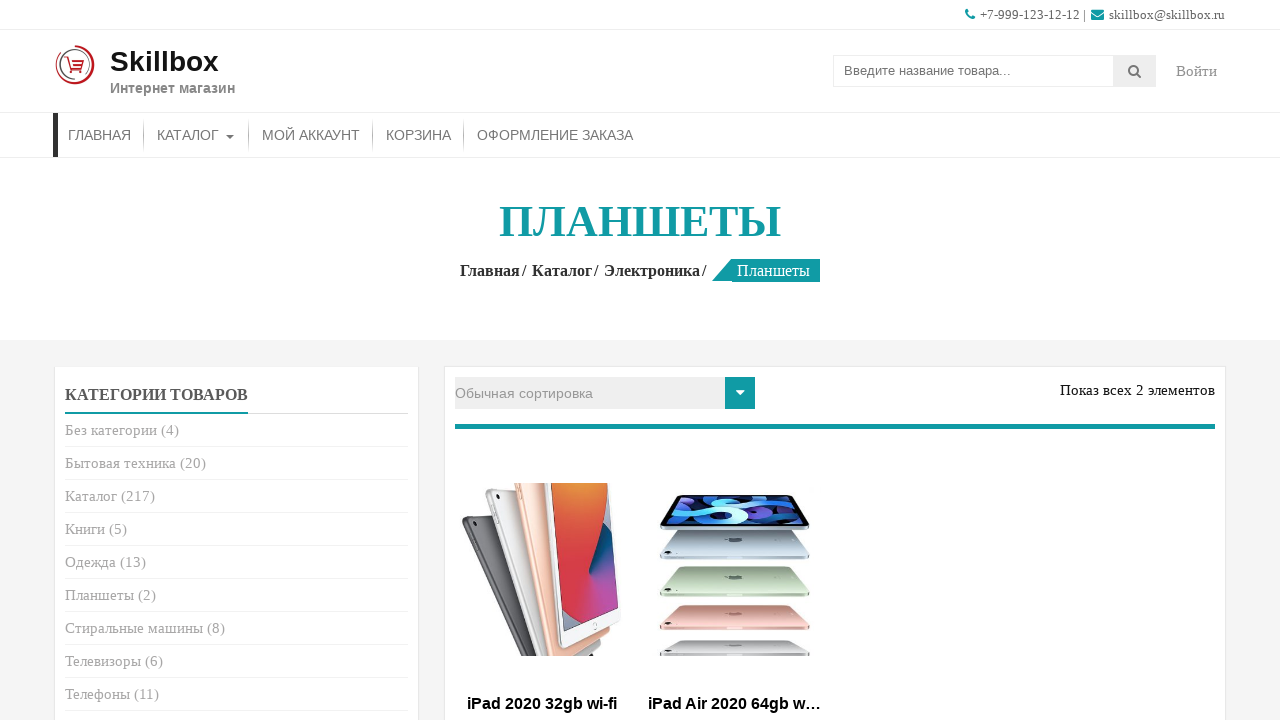